Tests dynamic loading functionality by clicking a start button and waiting for a "Hello World!" message to appear after the loading completes.

Starting URL: http://the-internet.herokuapp.com/dynamic_loading/2

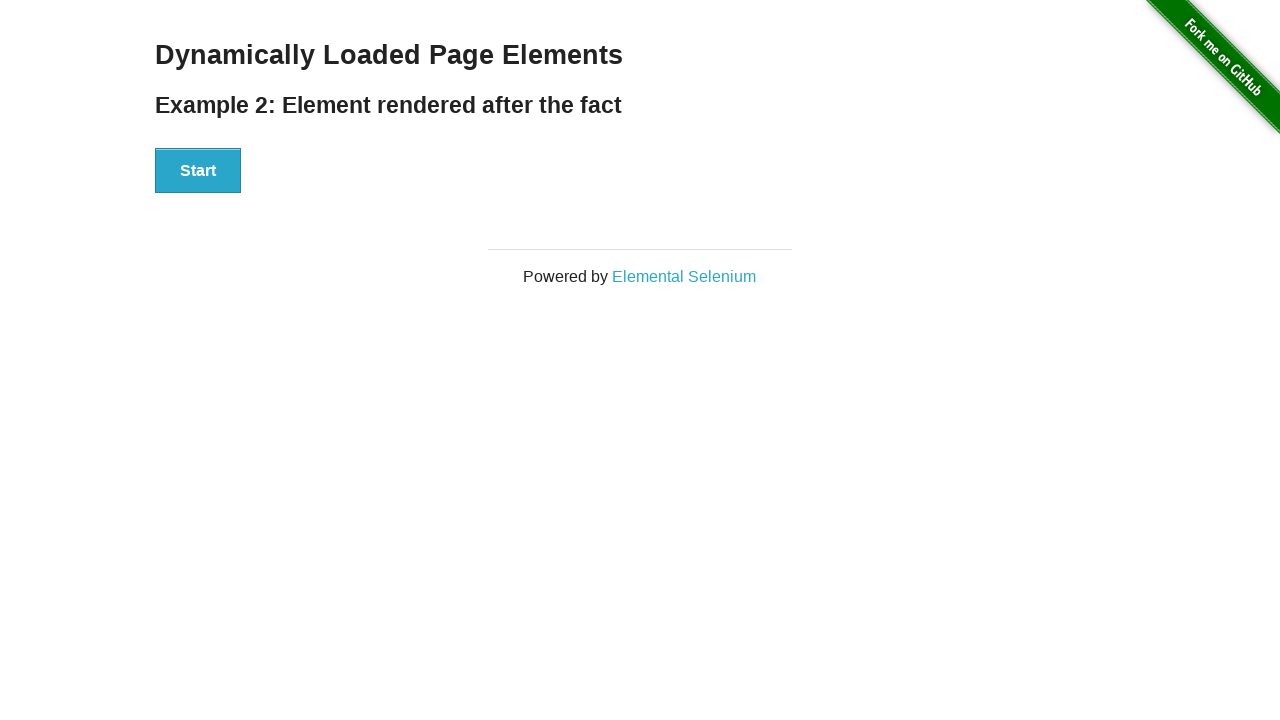

Clicked start button to begin dynamic loading at (198, 171) on #start button
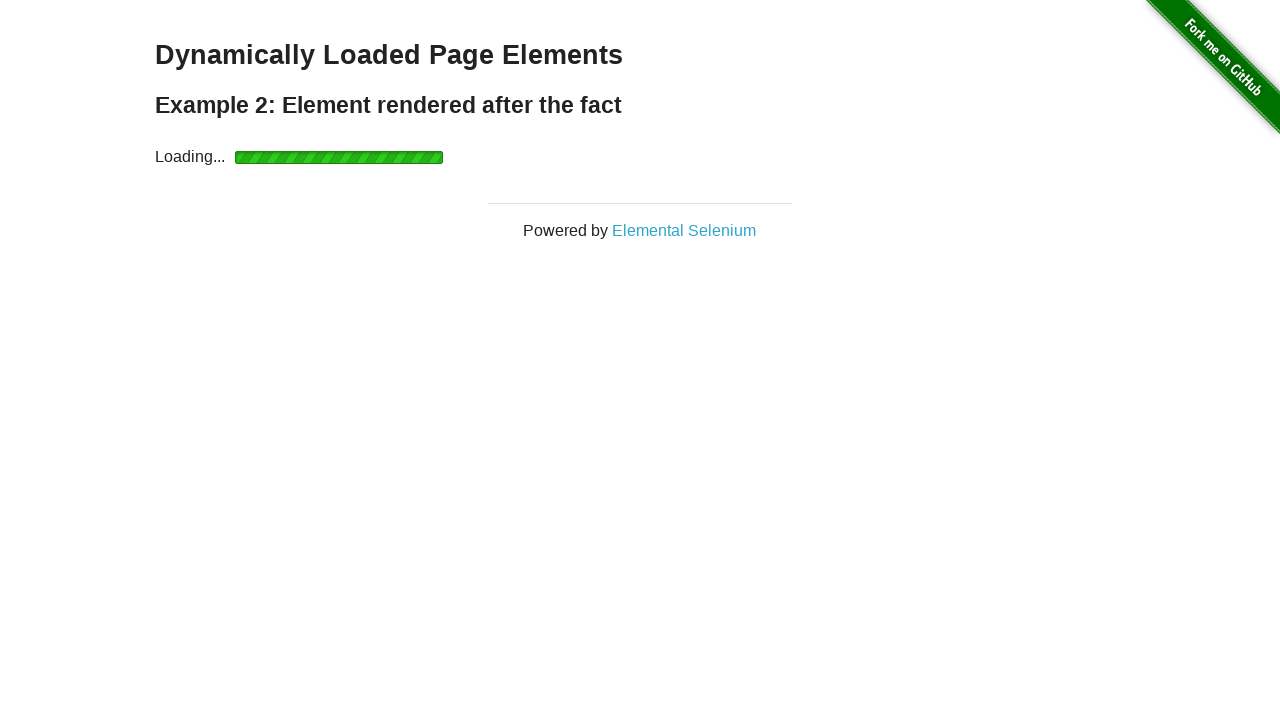

Finish element appeared after loading completed
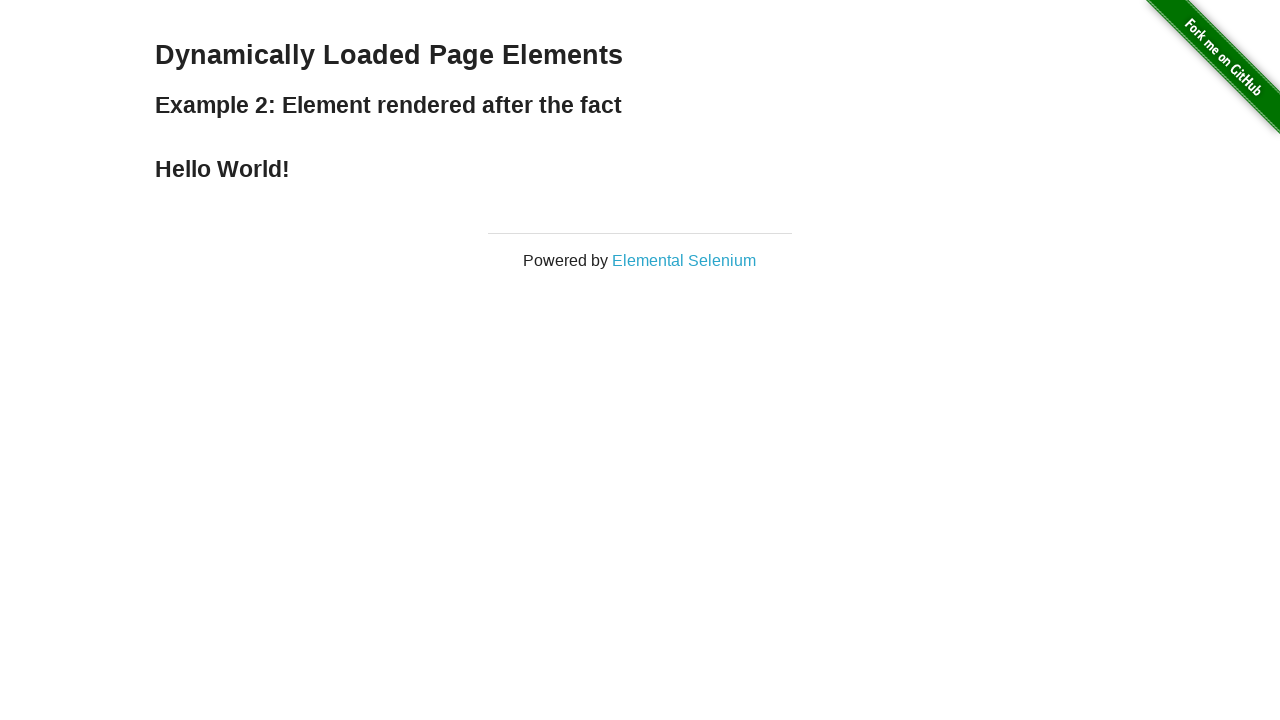

Retrieved finish text content
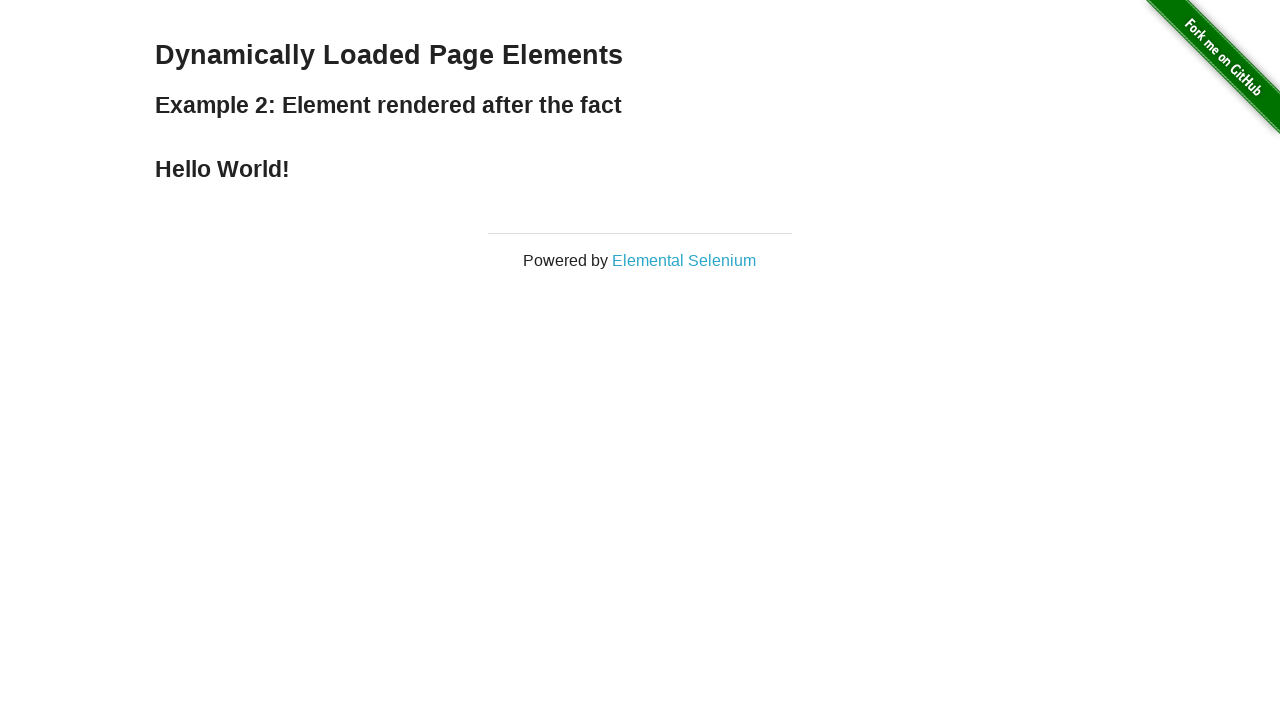

Verified 'Hello World!' message is present in finish text
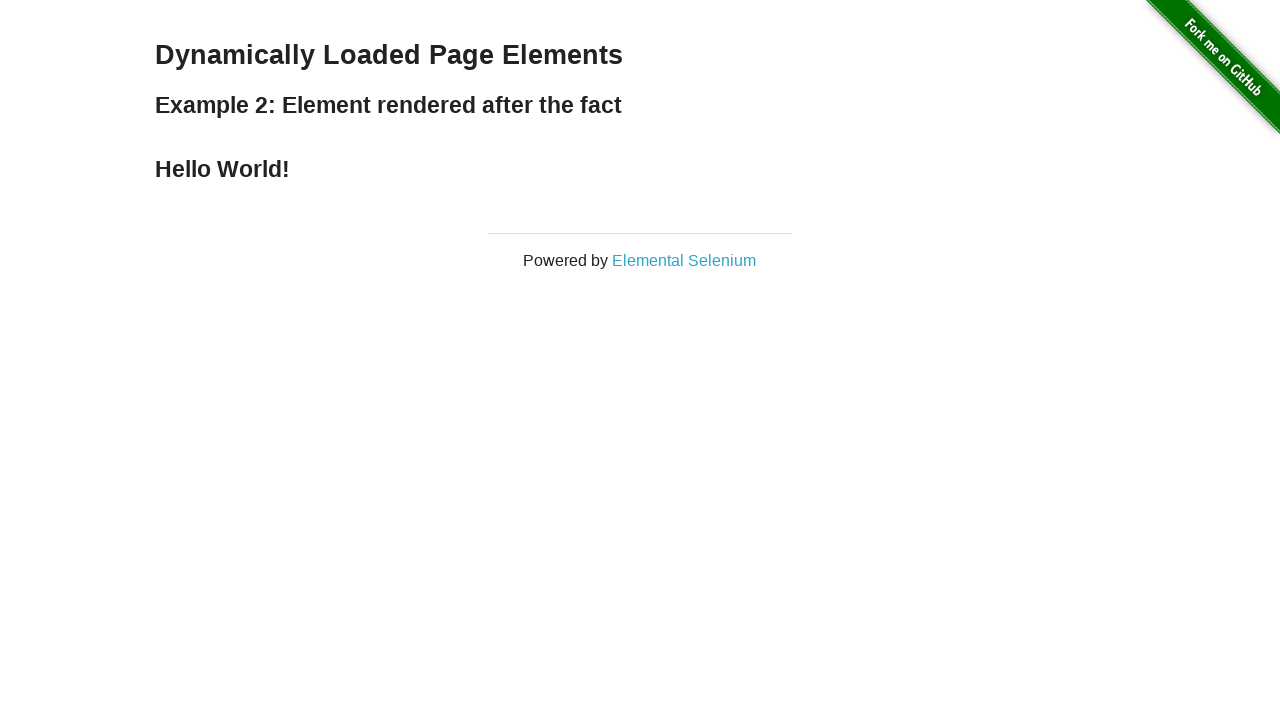

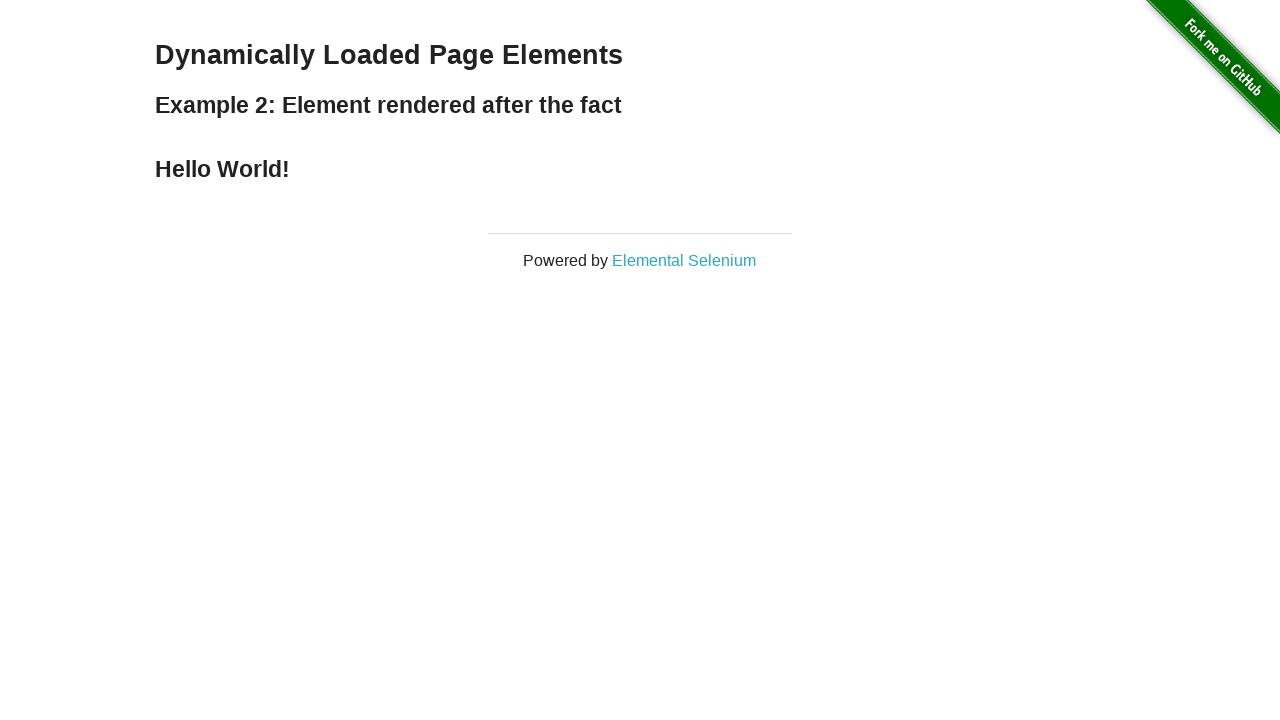